Tests drag and drop functionality by dragging a table column to reorder it and verifying the reorder message appears

Starting URL: https://leafground.com/drag.xhtml

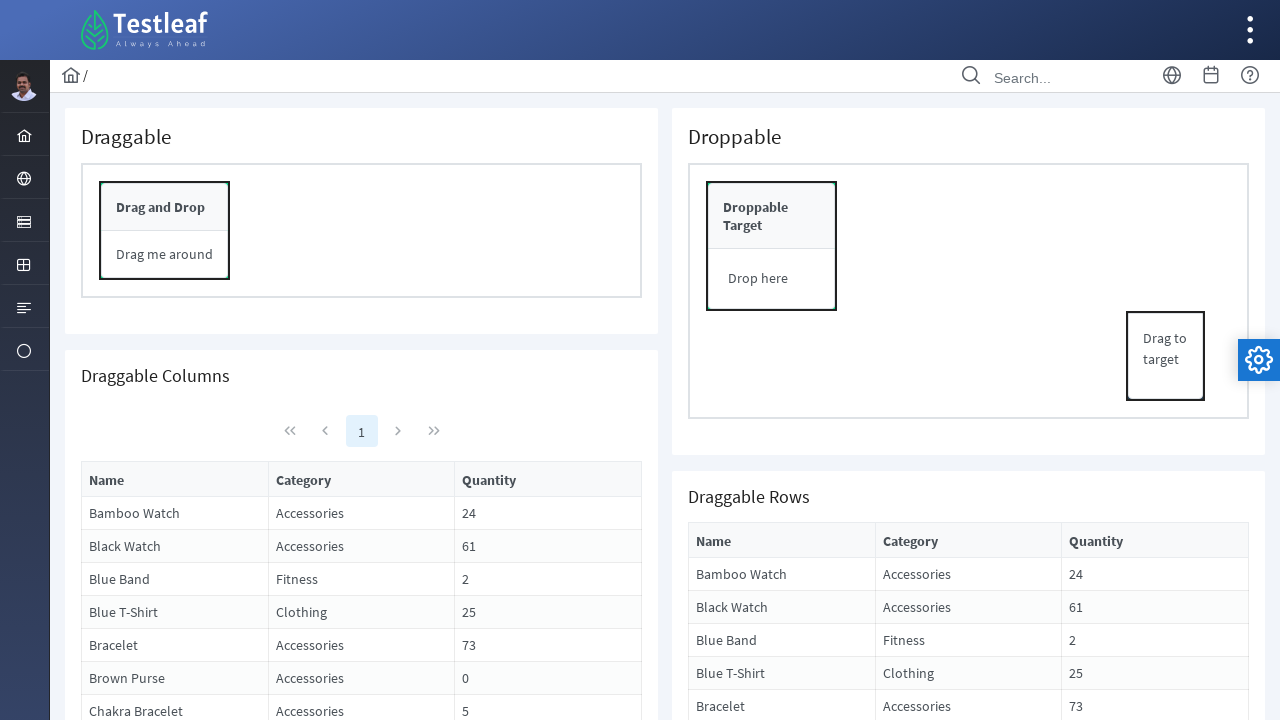

Table columns loaded - Name column selector found
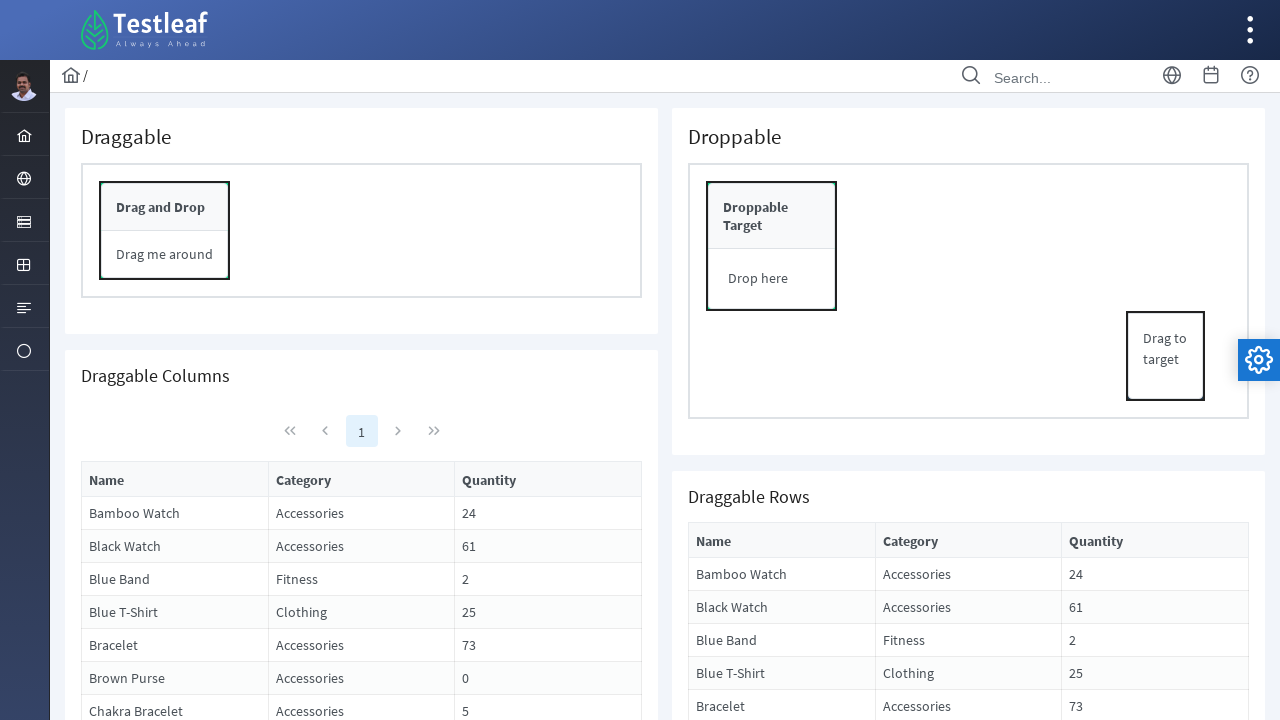

Located Name column element
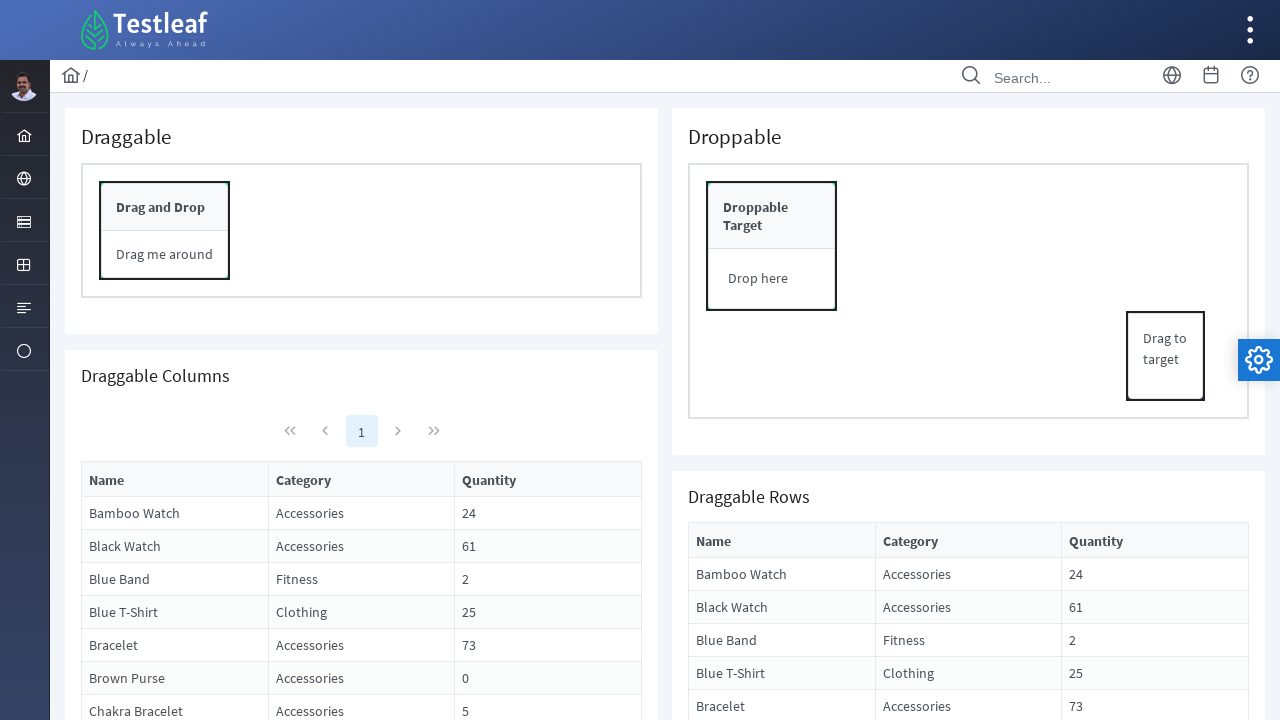

Located Quantity column element
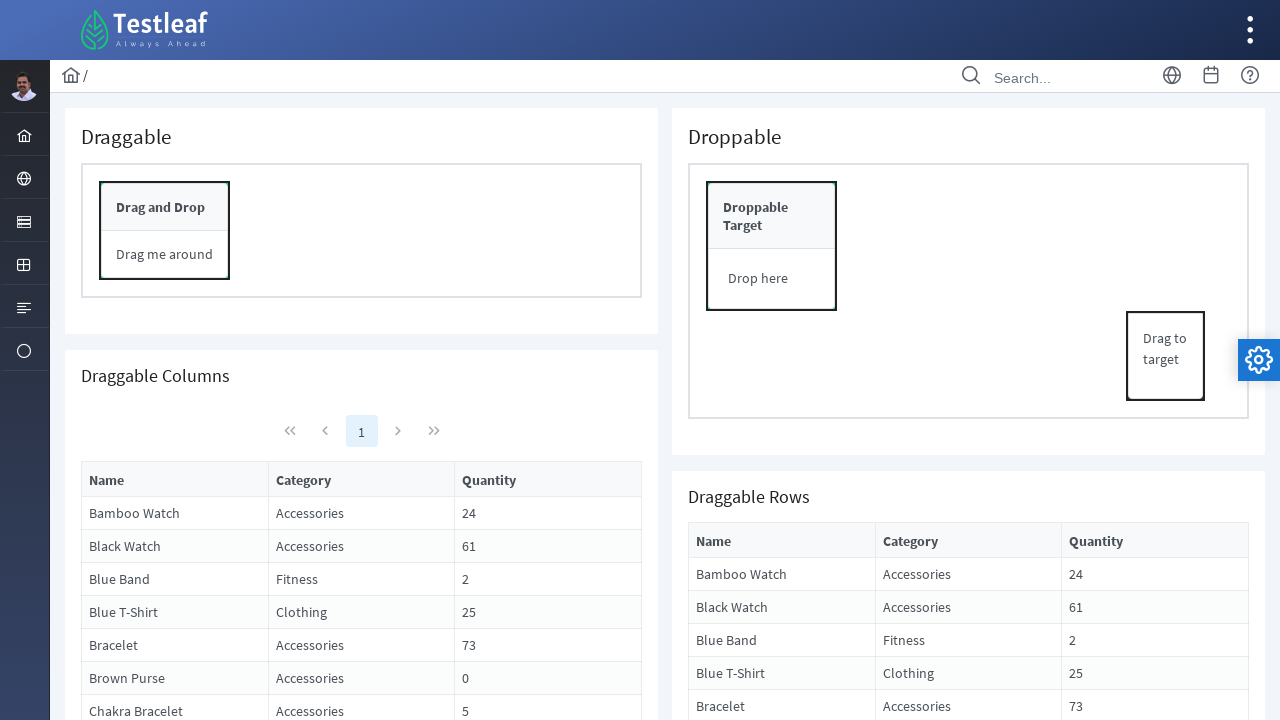

Dragged Name column to Quantity column position at (548, 479)
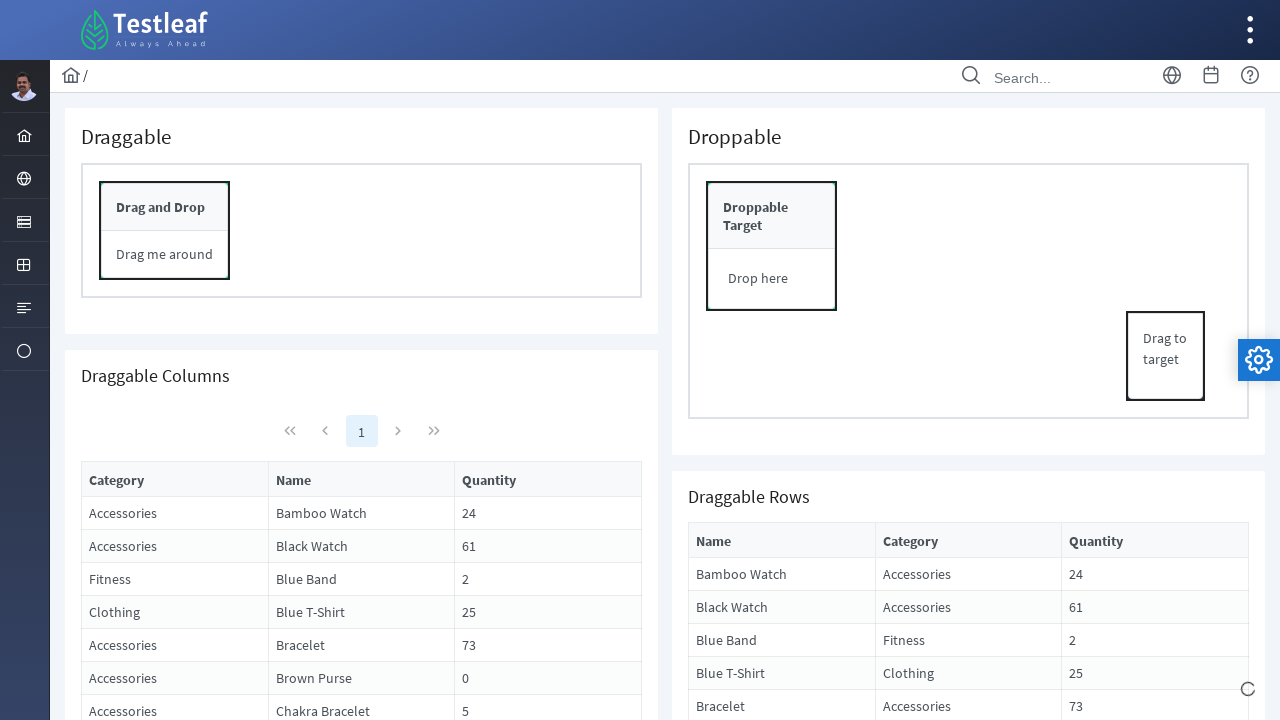

Reorder confirmation message appeared - columns successfully reordered
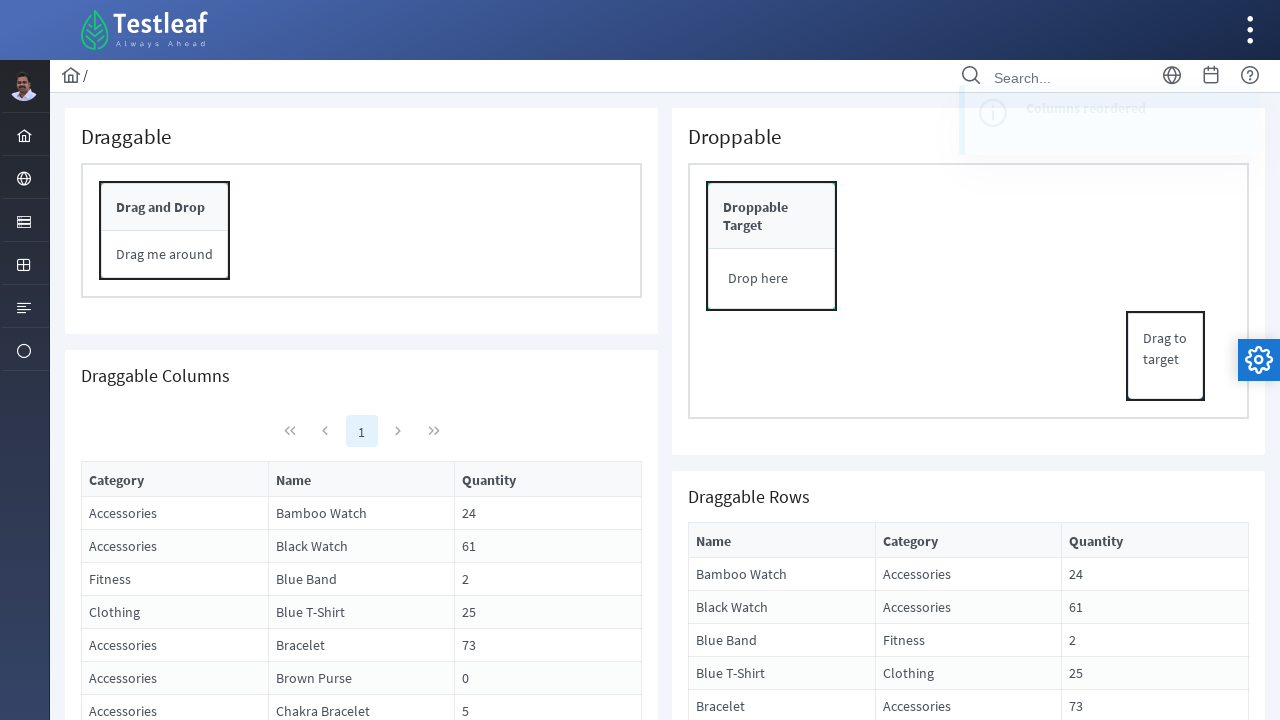

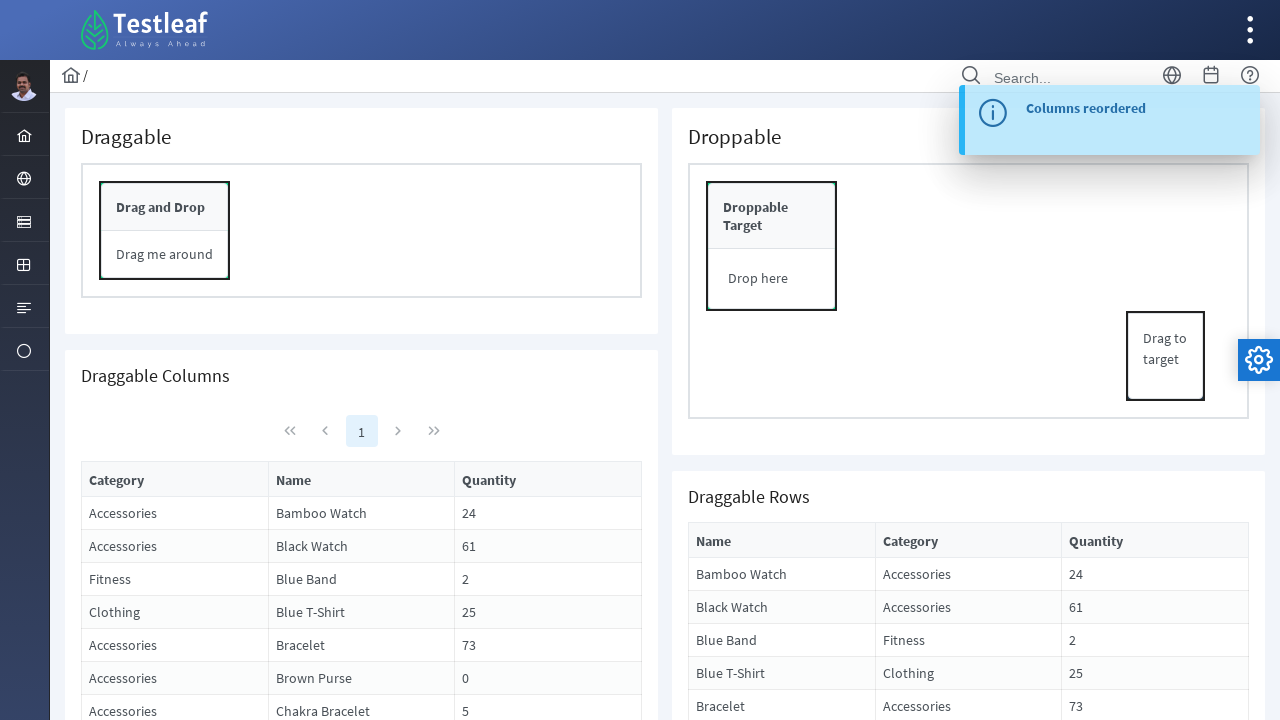